Navigates to the Advantage Online Shopping homepage and waits for the page to load

Starting URL: http://advantageonlineshopping.com/#/

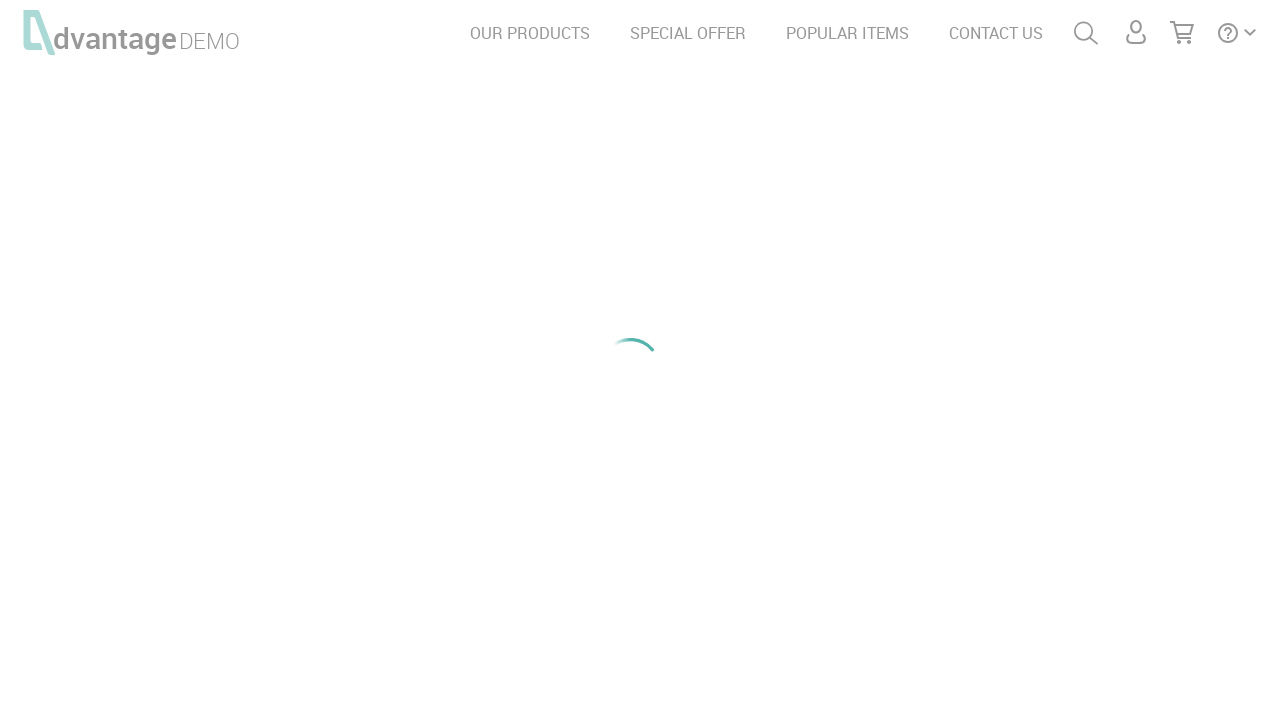

Waited for page to reach networkidle state
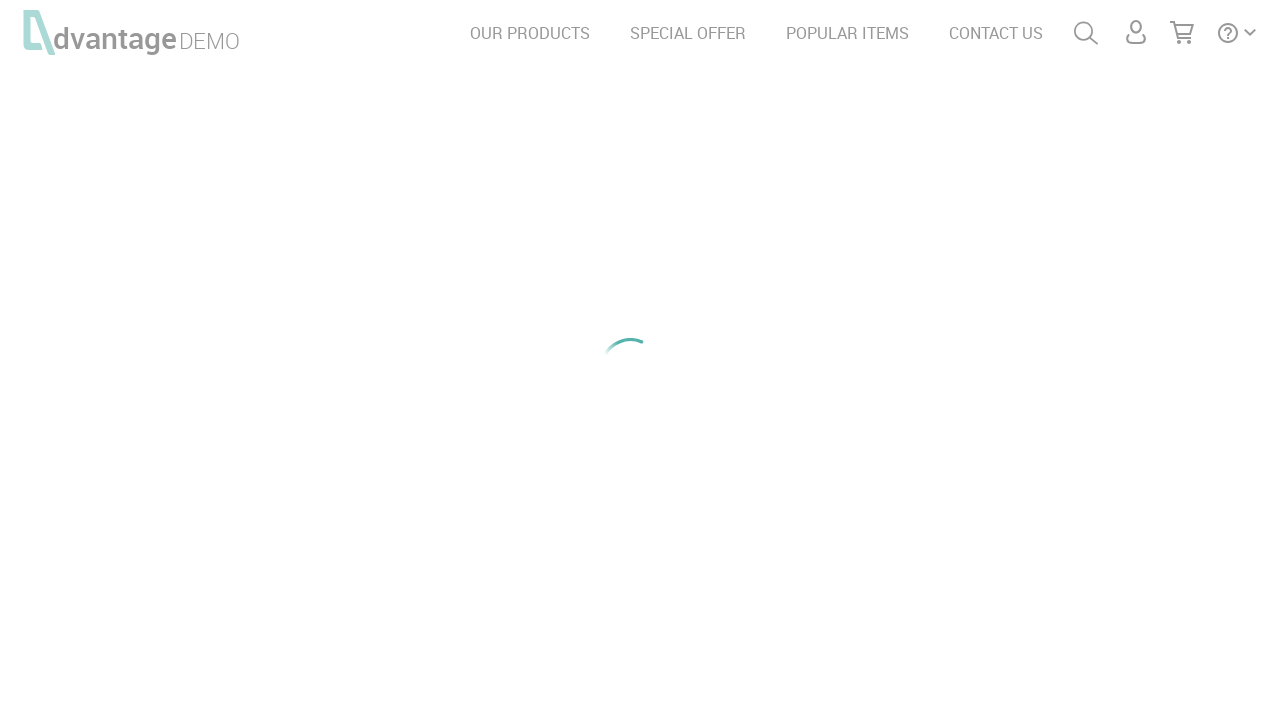

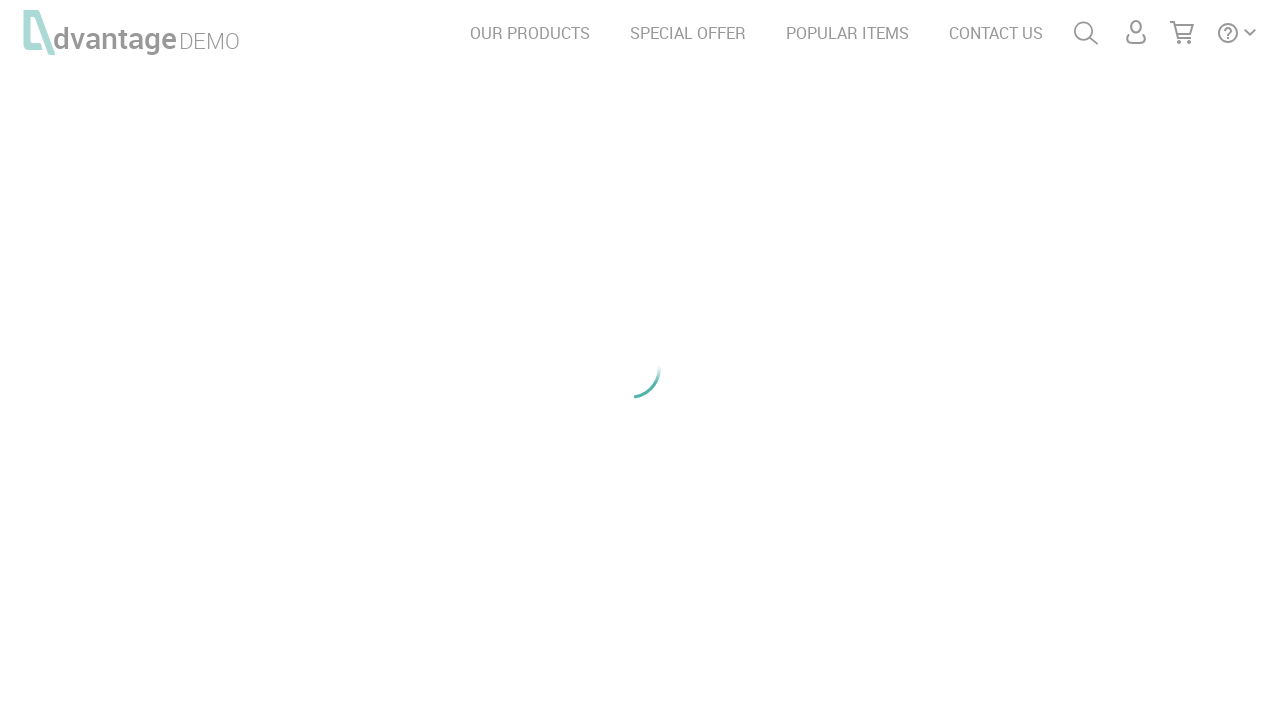